Tests handling of a prompt dialog by clicking a button that triggers a prompt, entering a name, and verifying the response

Starting URL: https://testautomationpractice.blogspot.com/

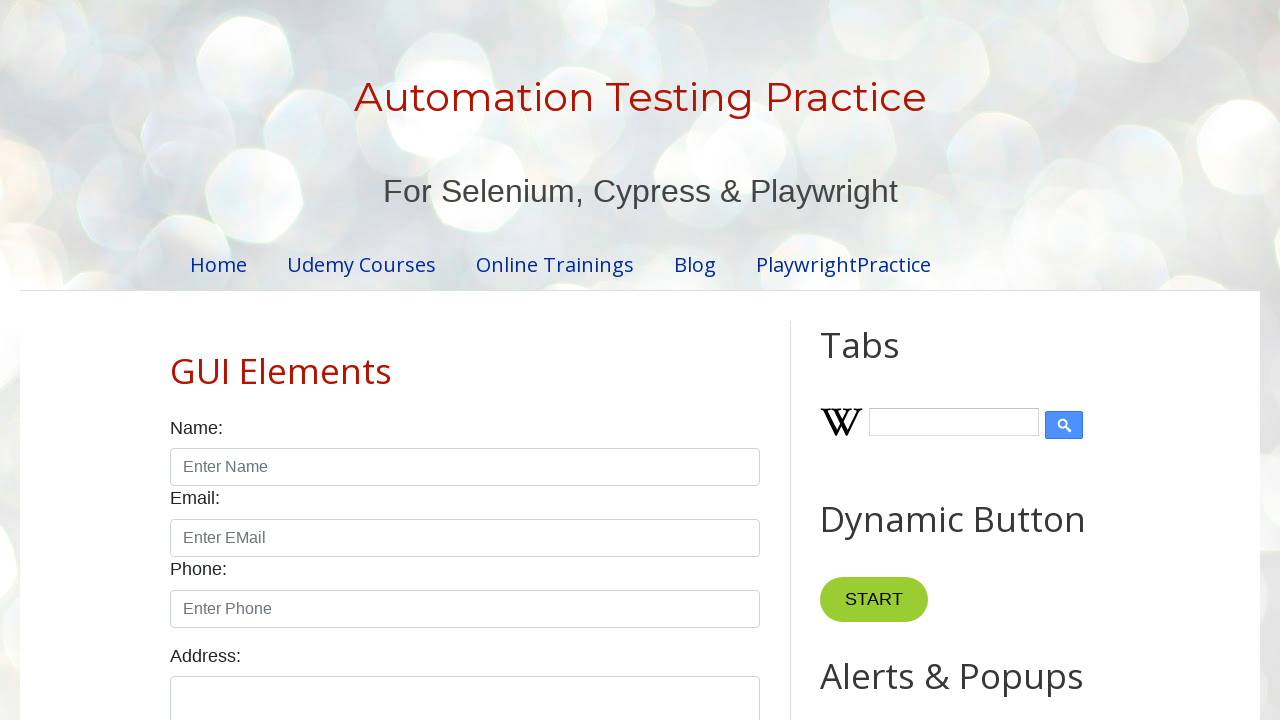

Set up dialog handler to accept prompt dialog with name 'John'
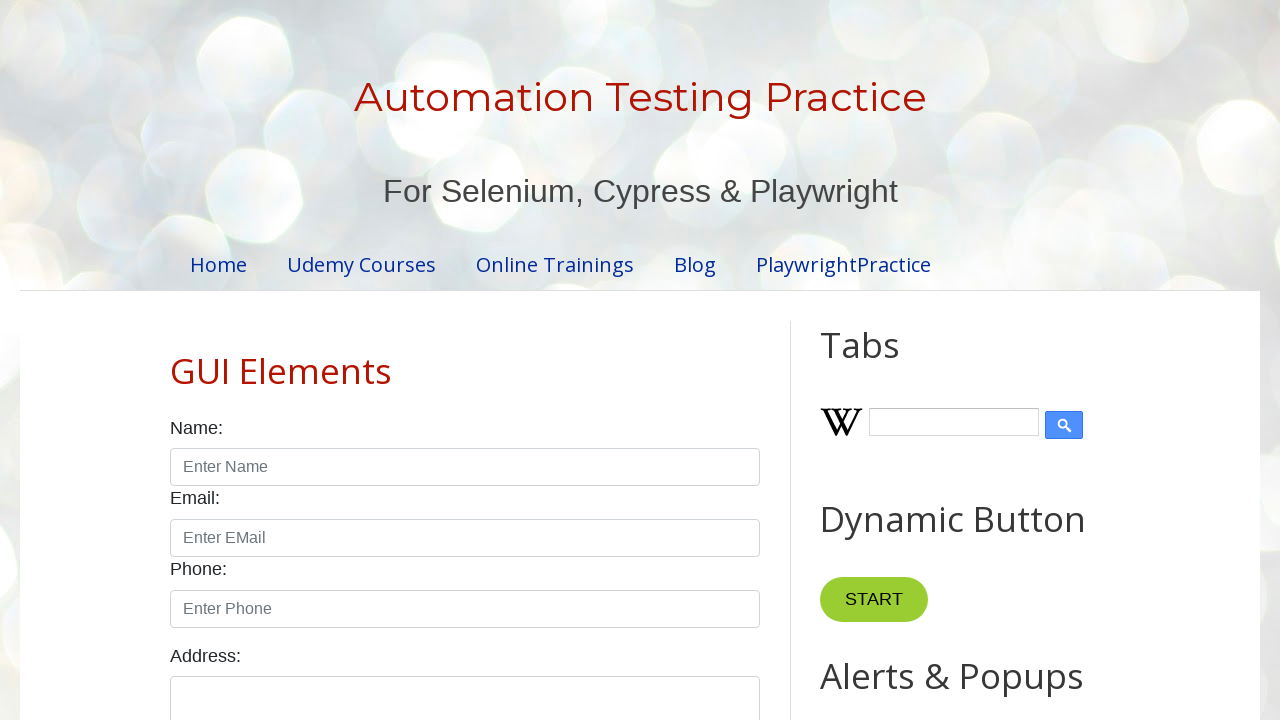

Clicked prompt button to trigger dialog at (890, 360) on xpath=//button[@id="promptBtn"]
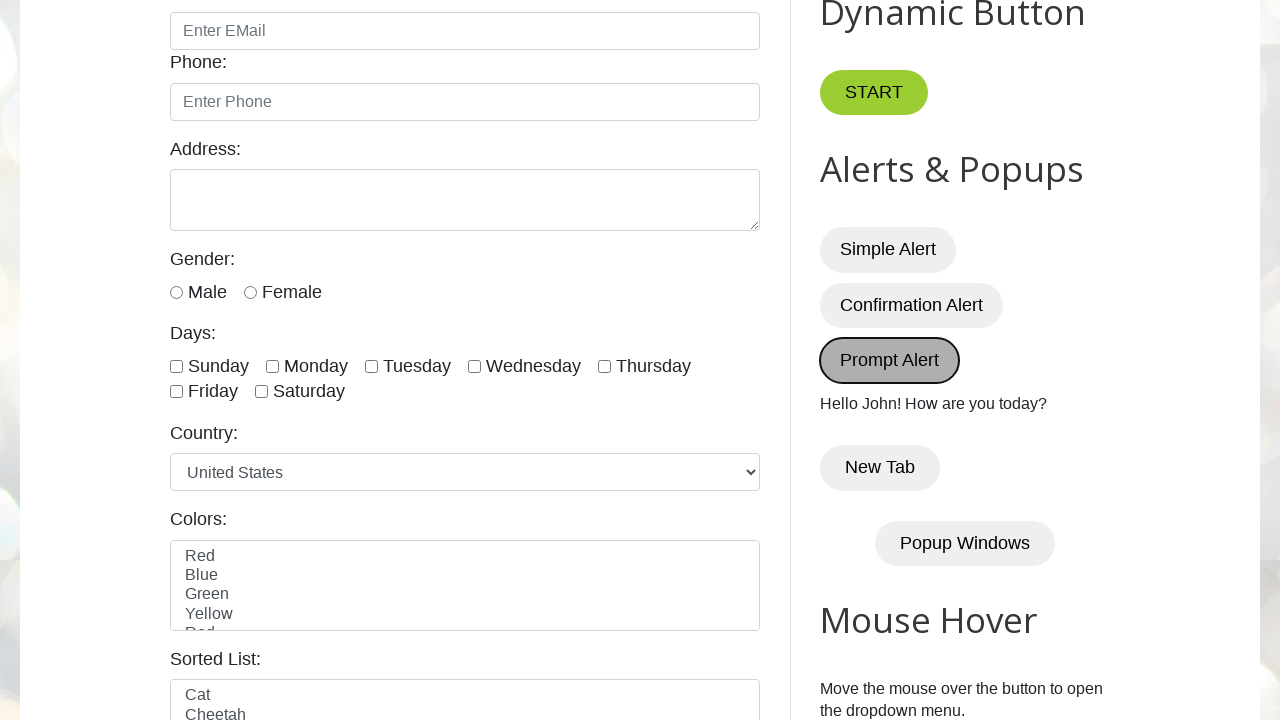

Verified result text element is displayed after entering name in prompt
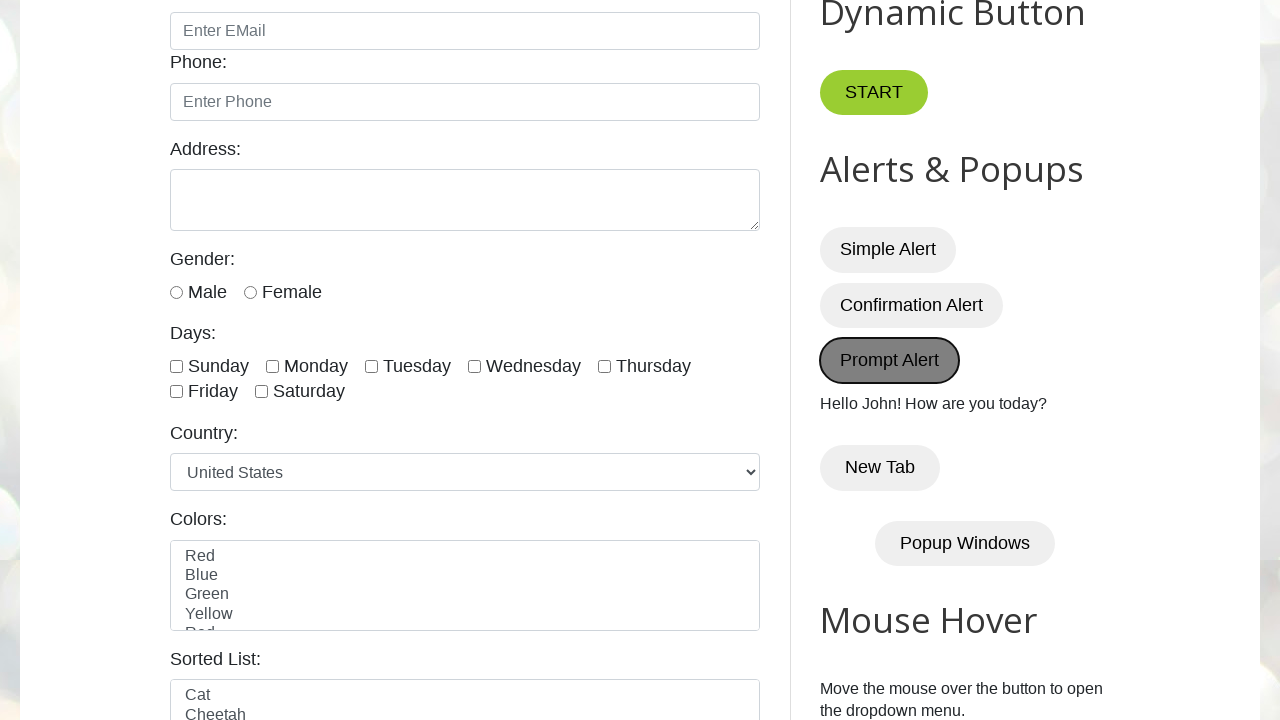

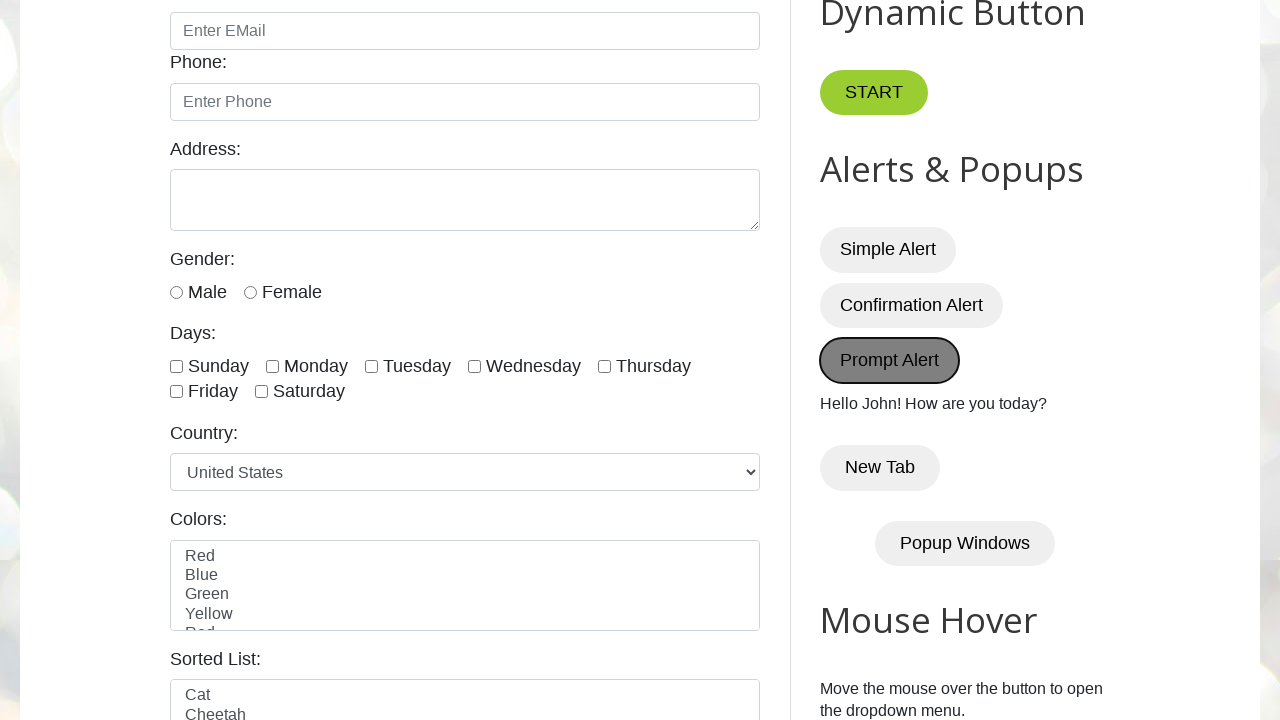